Tests multi-select dropdown functionality by selecting and deselecting multiple options using different methods

Starting URL: https://www.hyrtutorials.com/p/html-dropdown-elements-practice.html

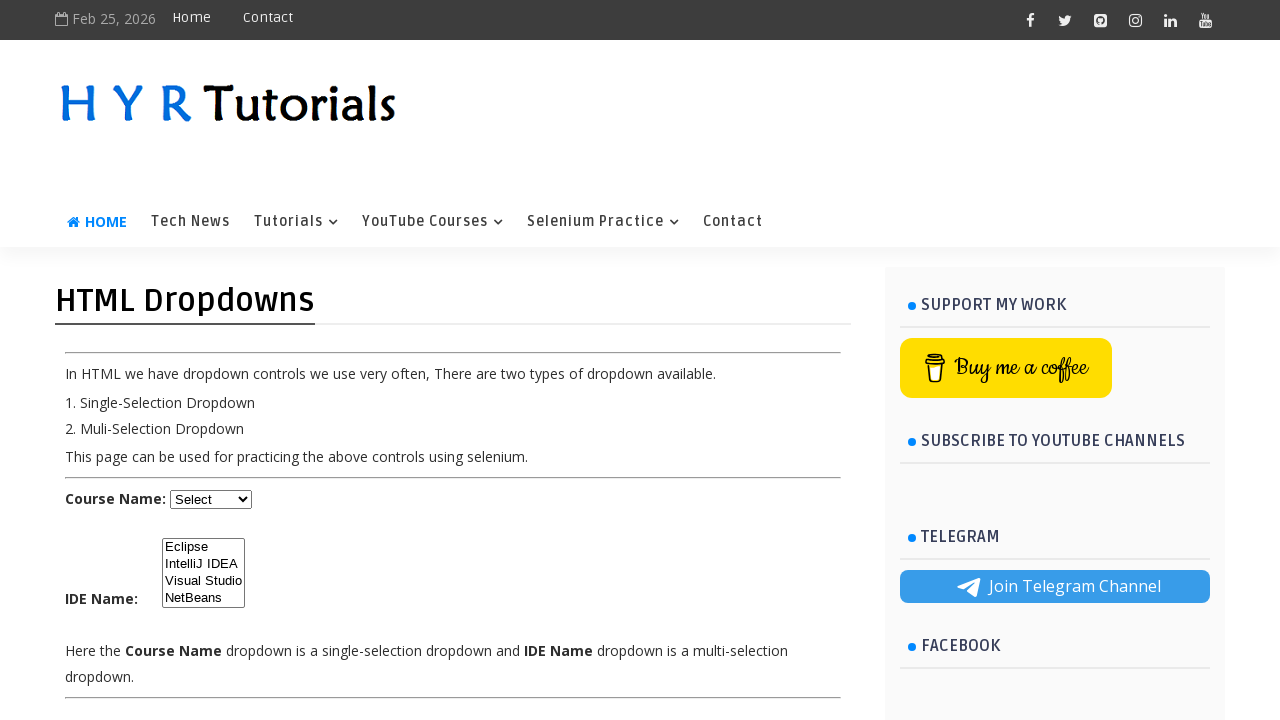

Located the multi-select dropdown element with id 'ide'
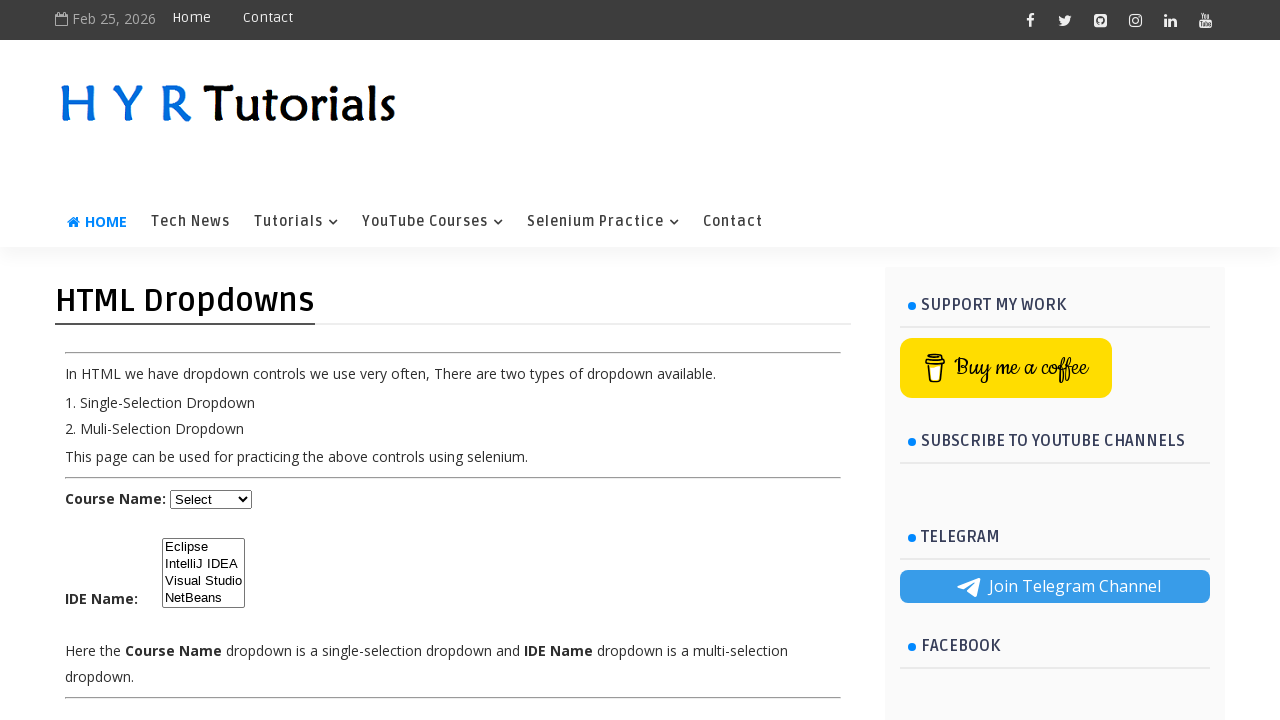

Selected option by value 'nb' on #ide
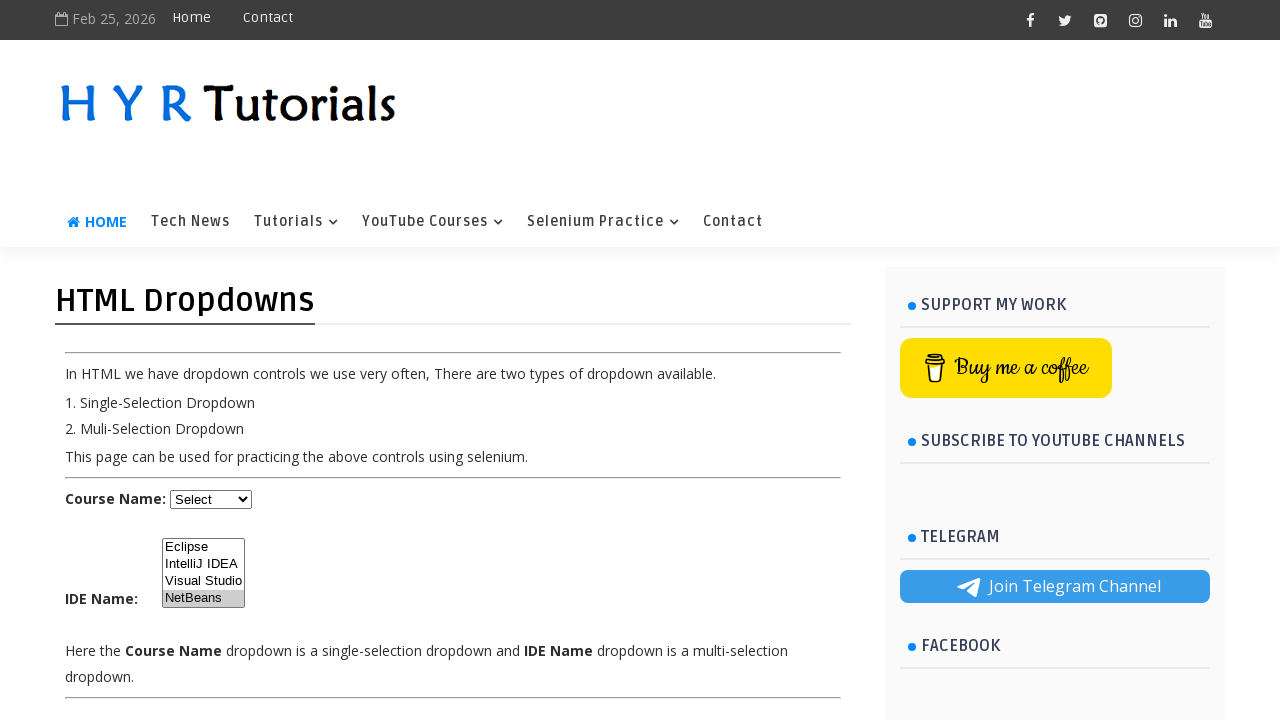

Selected option by index 0 on #ide
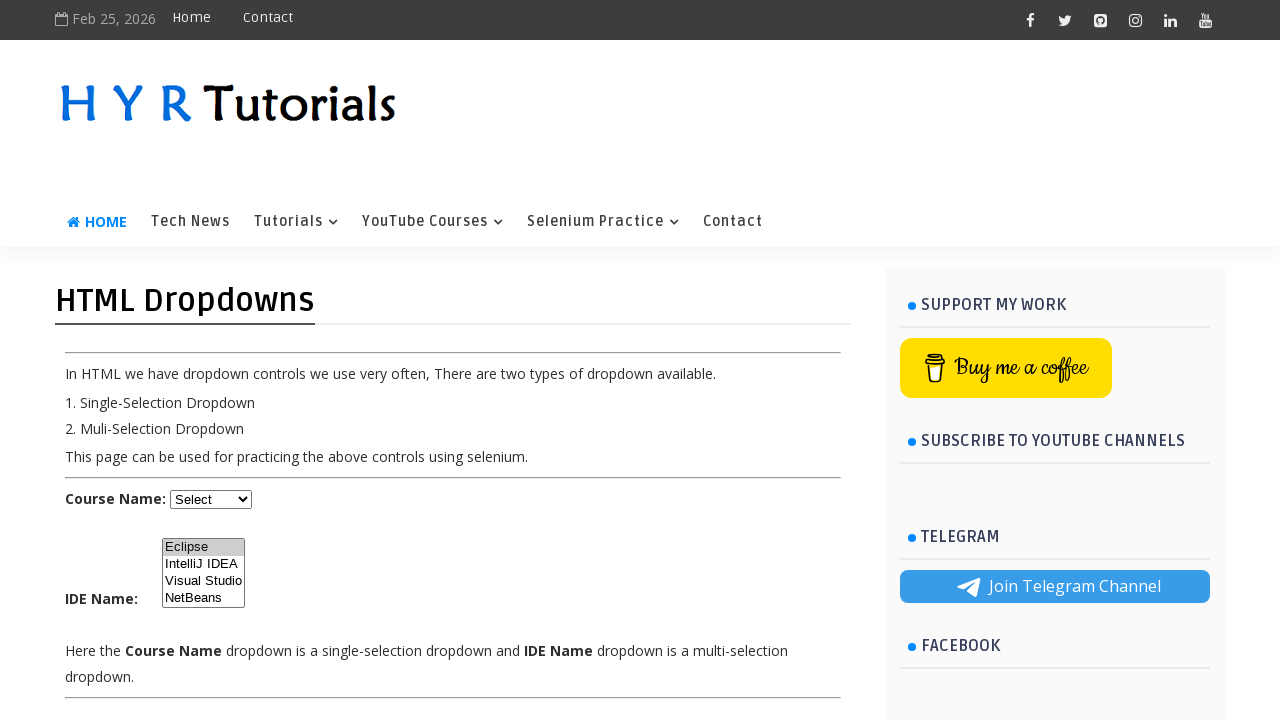

Selected option by label 'Visual Studio' on #ide
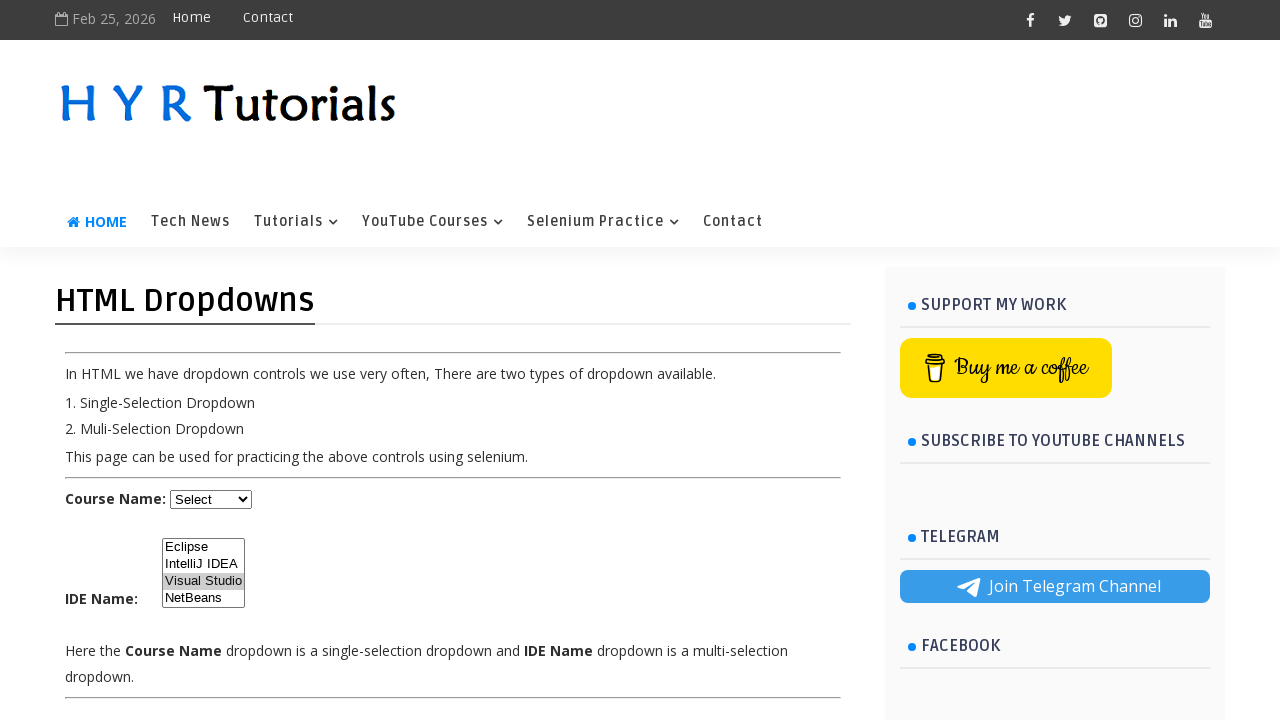

Verified selected options count: 1
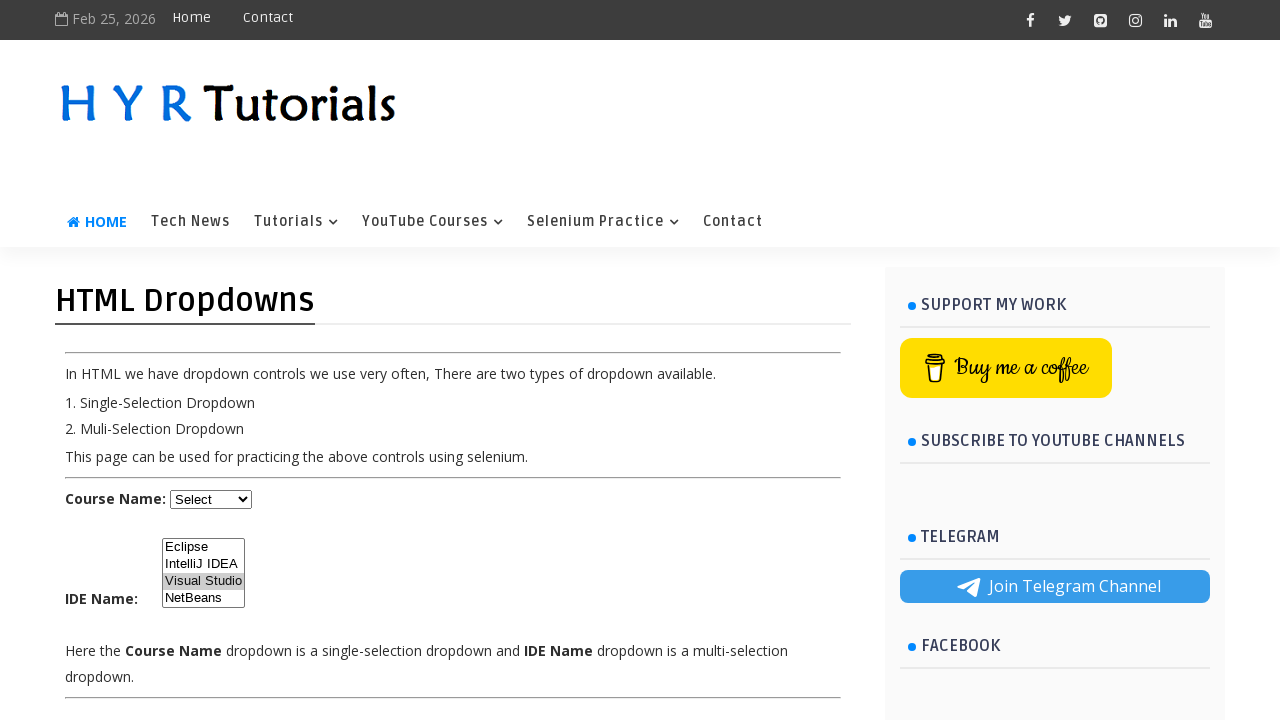

Deselected option at index 0
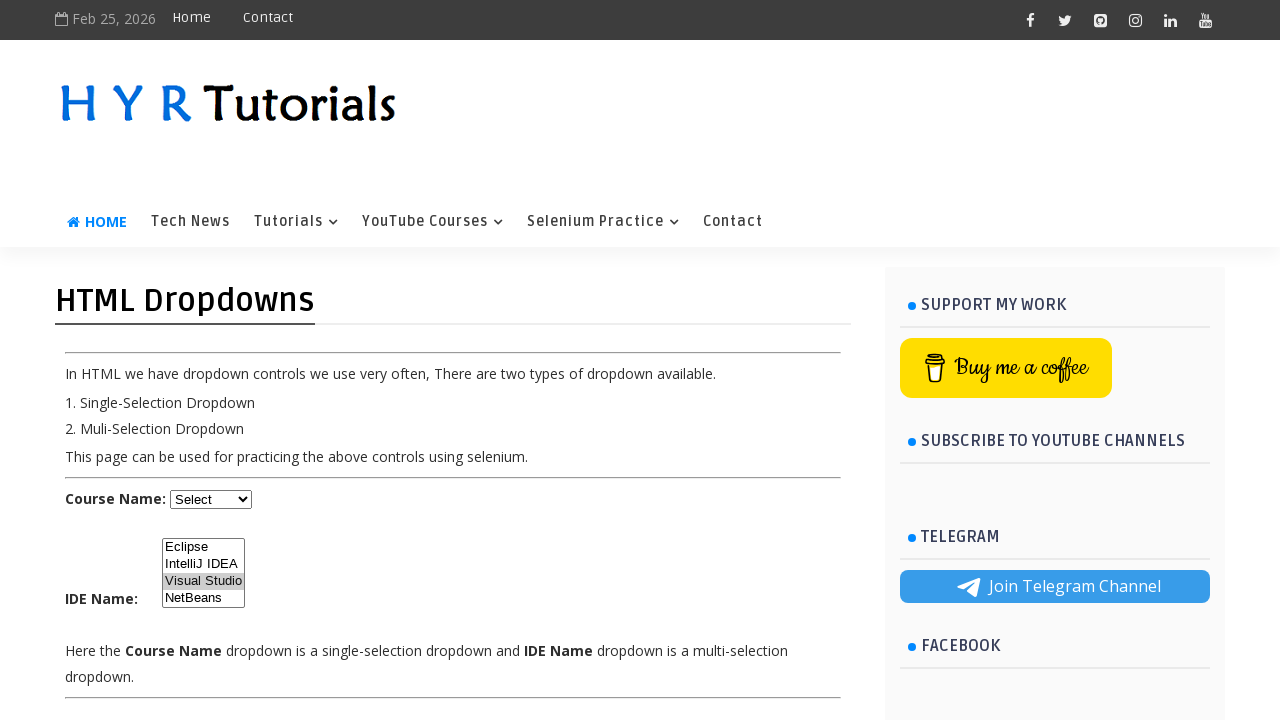

Deselected option by value 'nb'
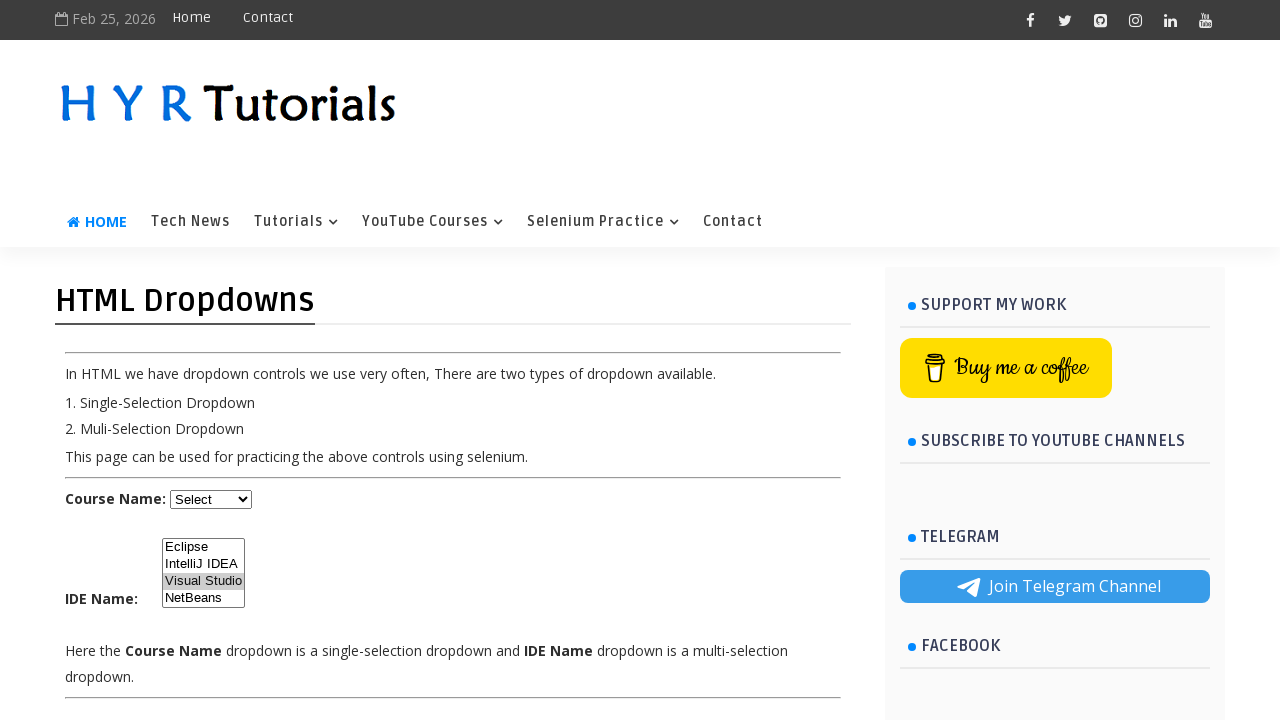

Deselected option by visible text 'Visual Studio'
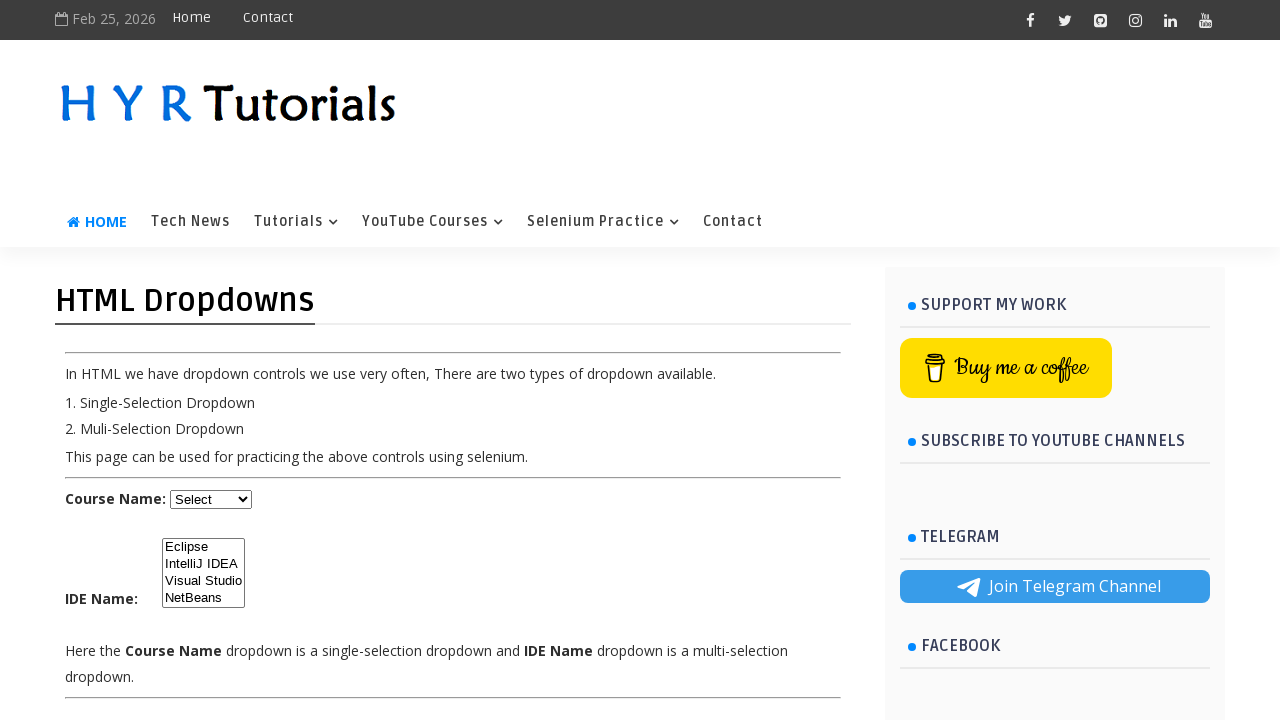

Verified selected options count after deselection: 0
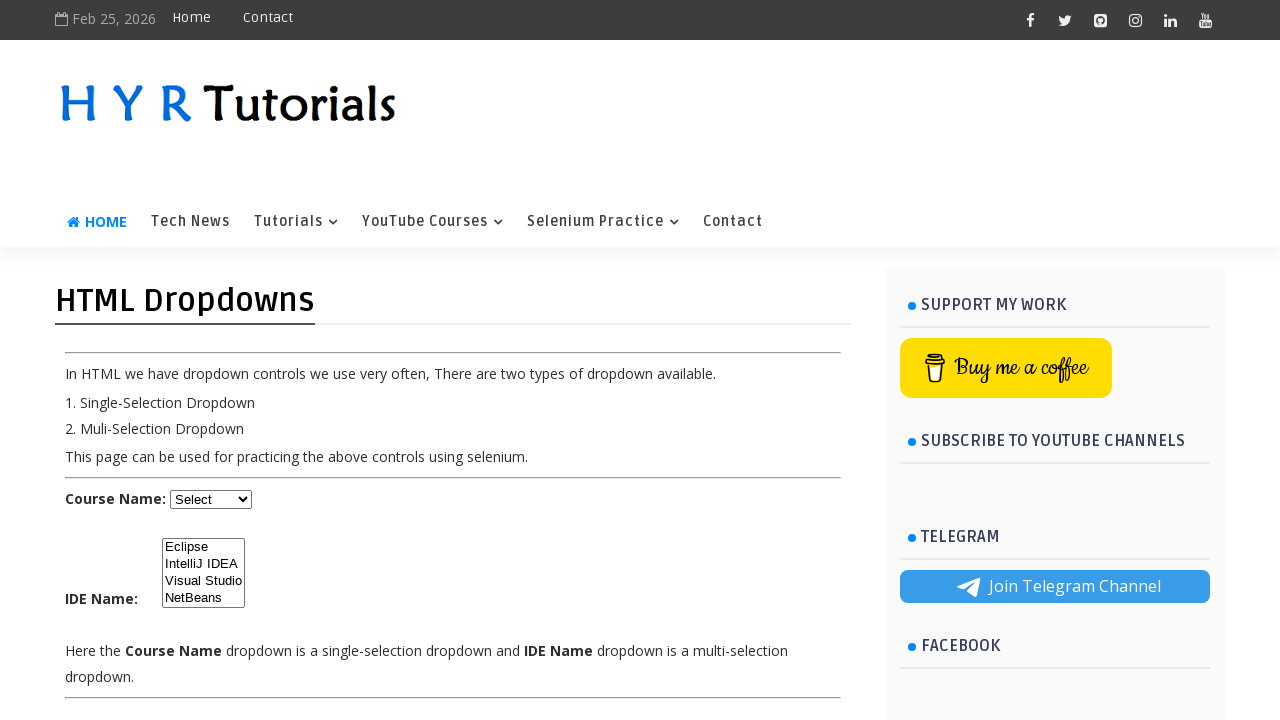

Re-selected option by value 'nb' on #ide
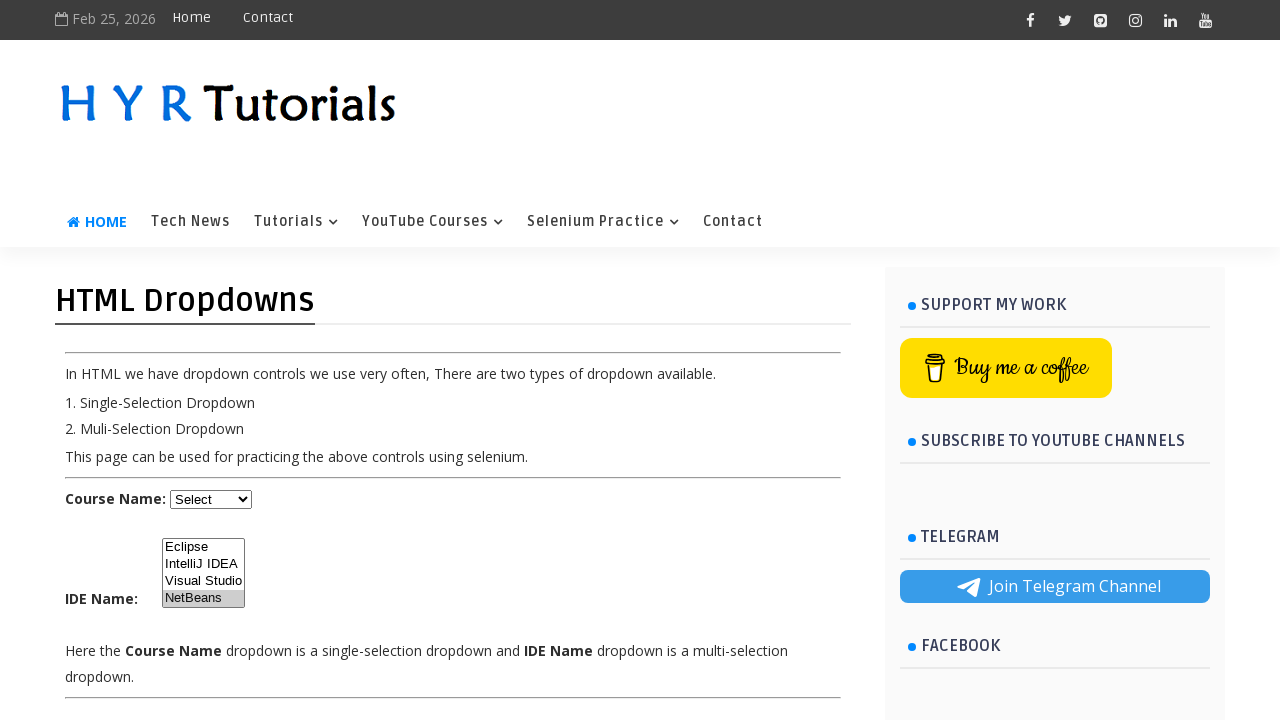

Re-selected option by index 0 on #ide
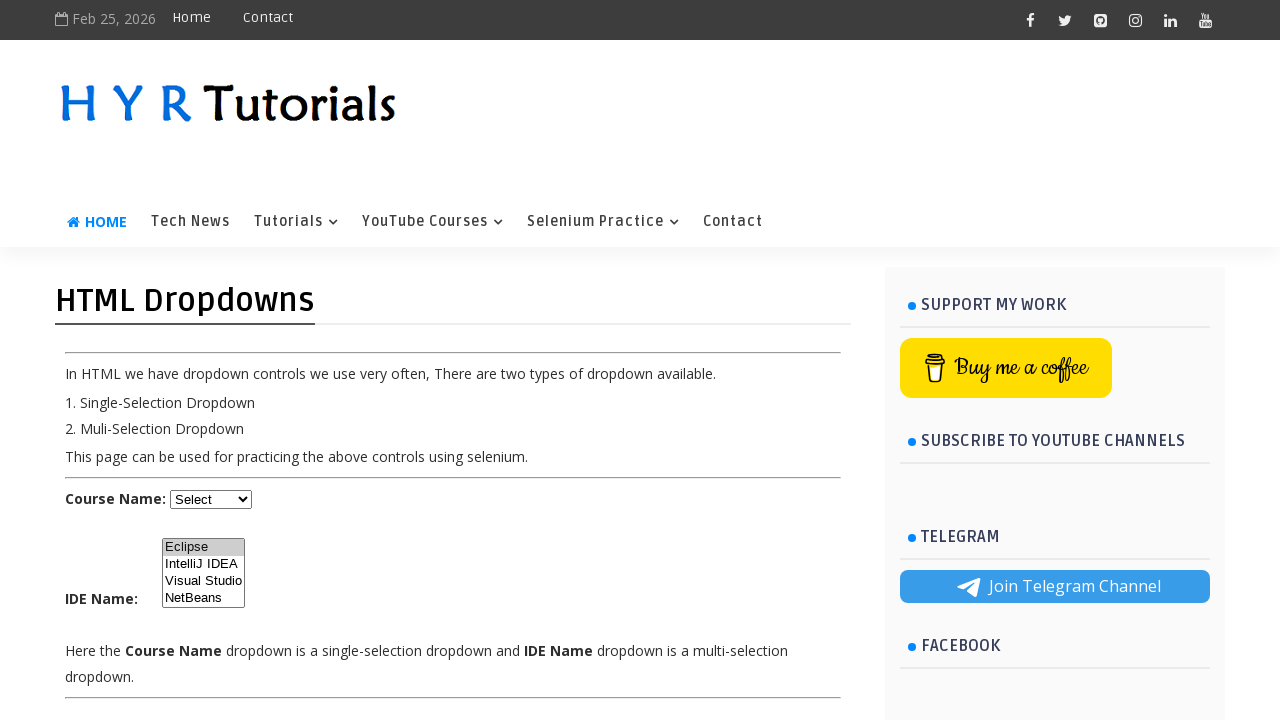

Re-selected option by label 'Visual Studio' on #ide
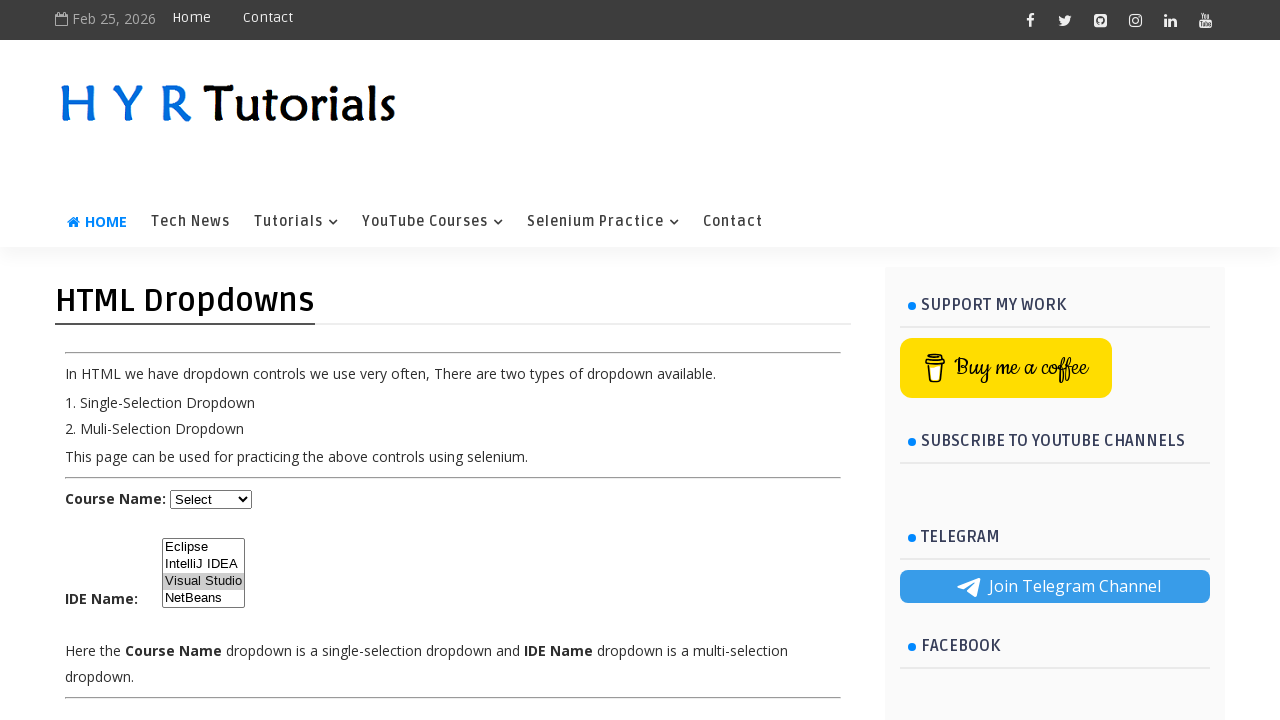

Deselected all options in the dropdown
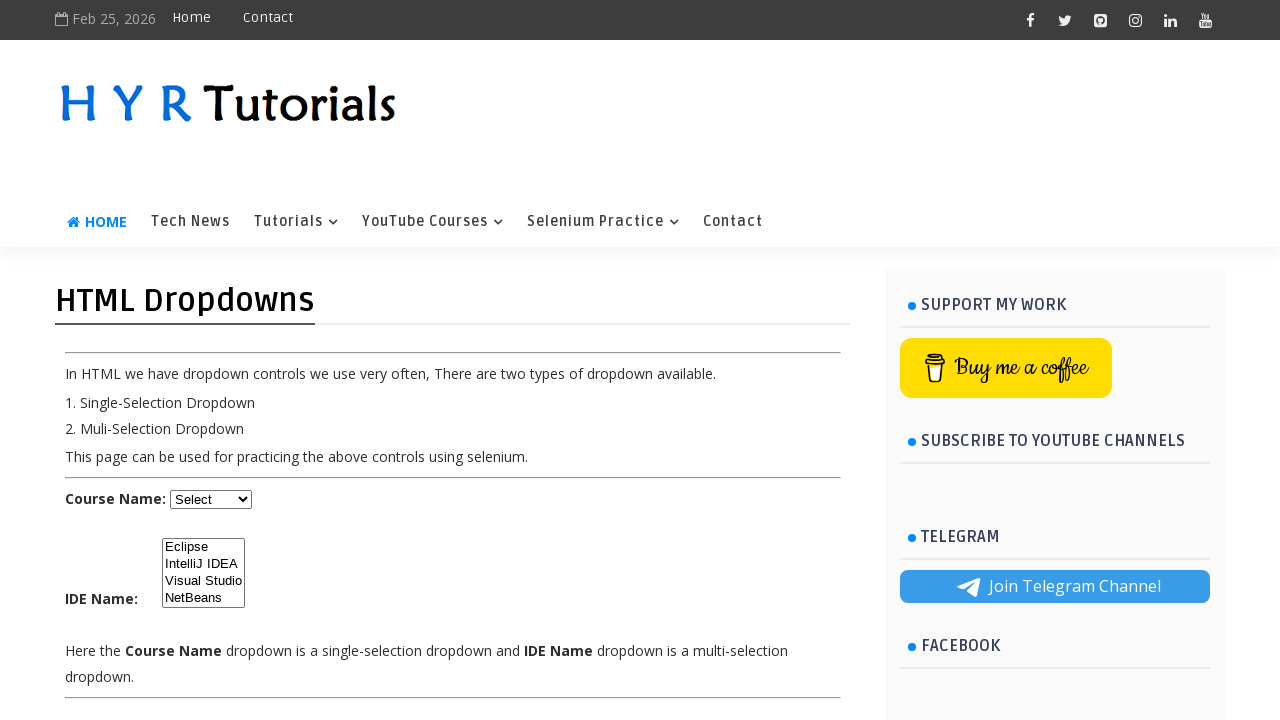

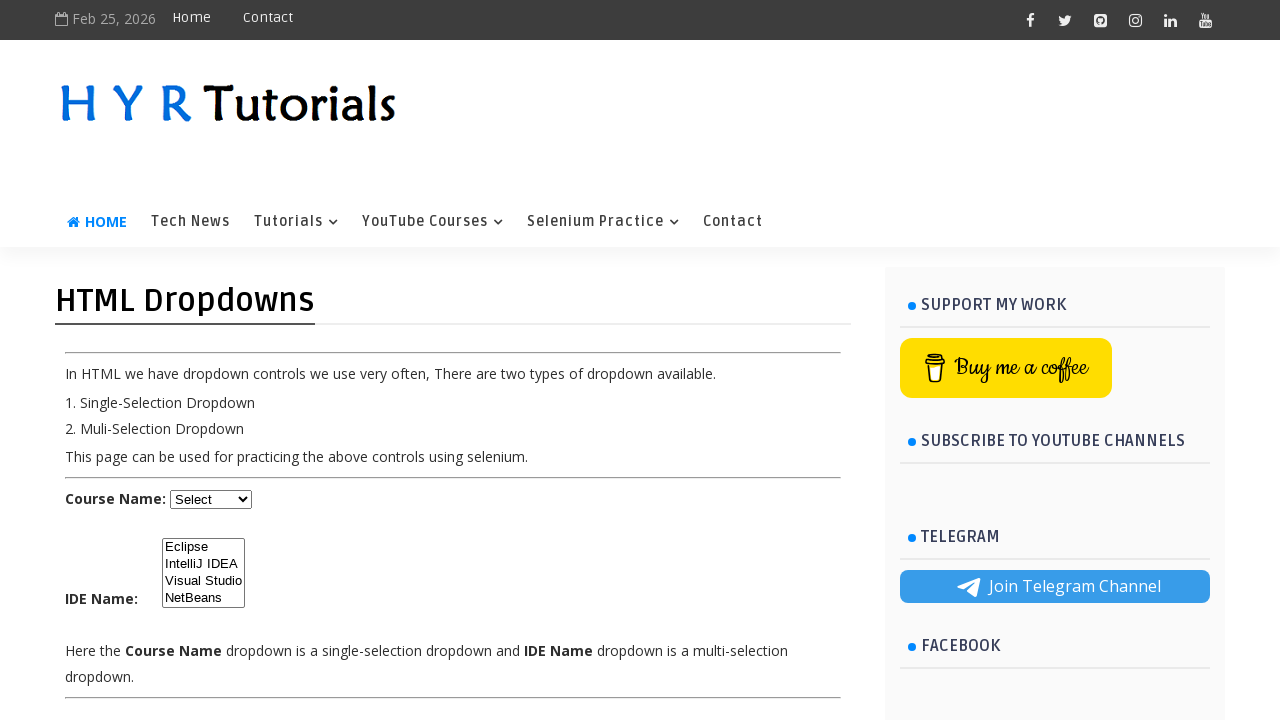